Tests prompt alert functionality by clicking prompt button, entering text in the alert, accepting it, and verifying the result

Starting URL: https://demoqa.com/alerts

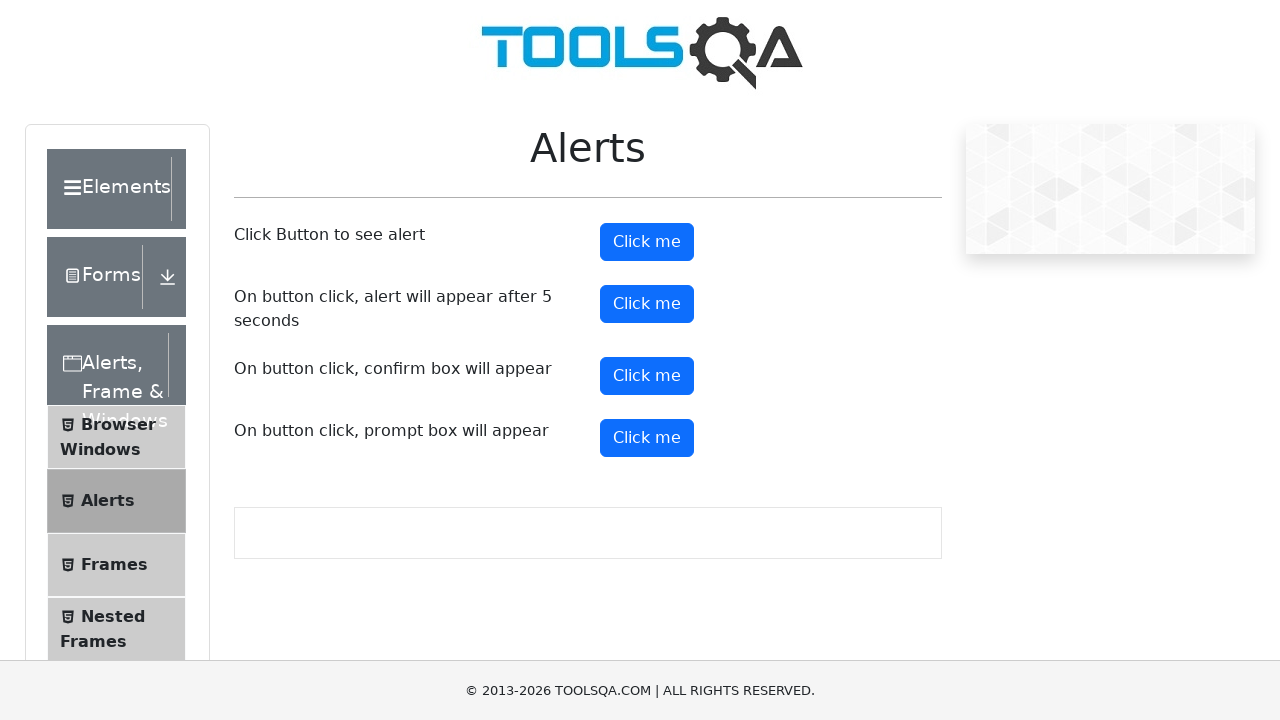

Set up dialog handler to accept prompt with text 'You are life giving life'
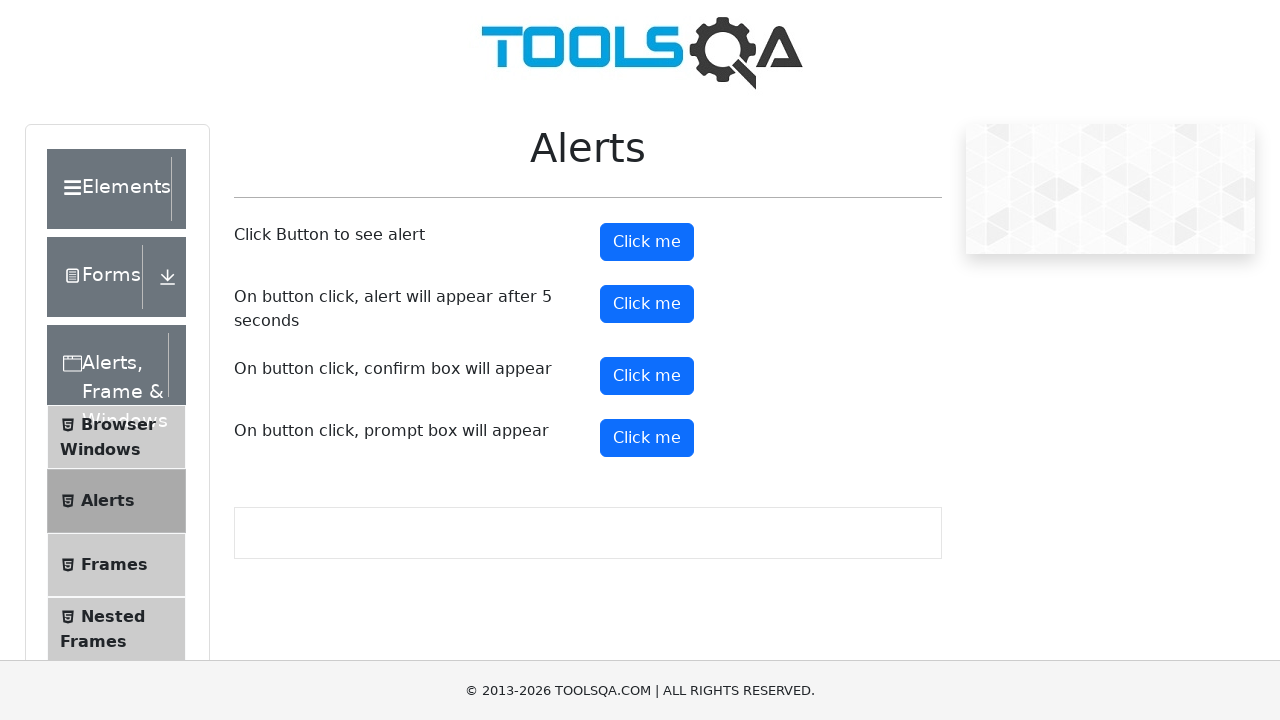

Clicked the prompt button at (647, 438) on #promtButton
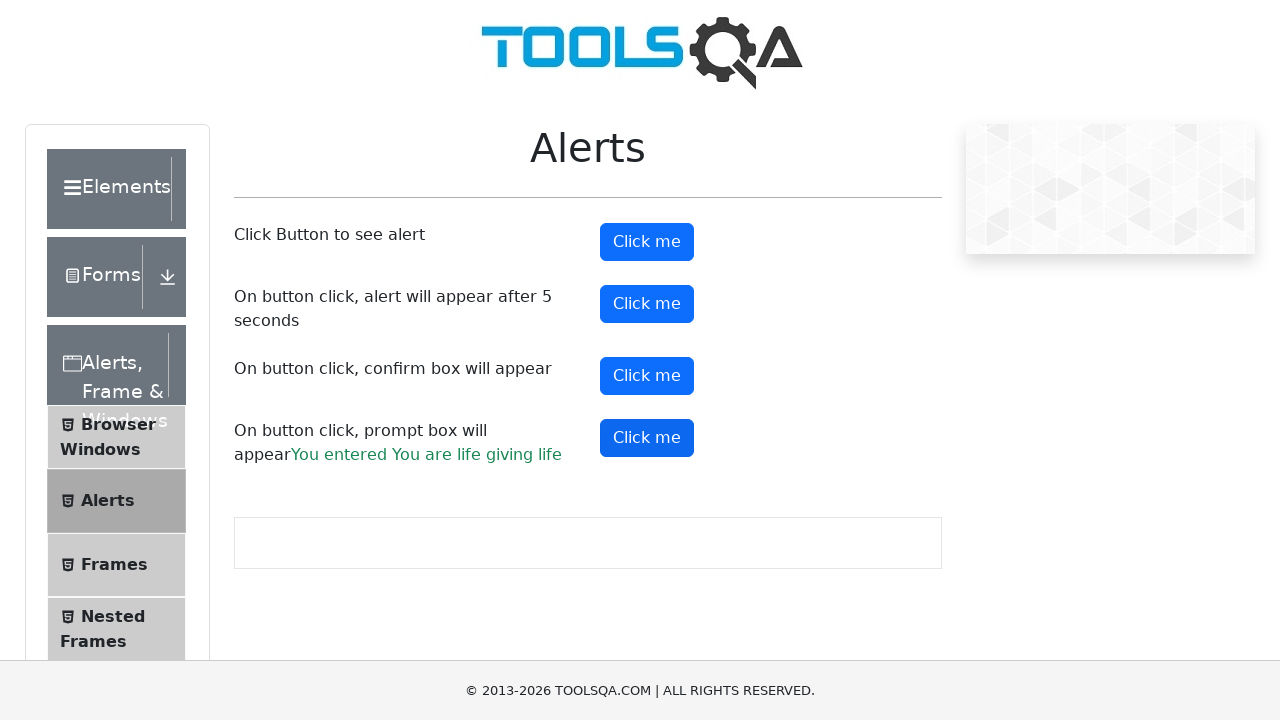

Waited for prompt result text to appear
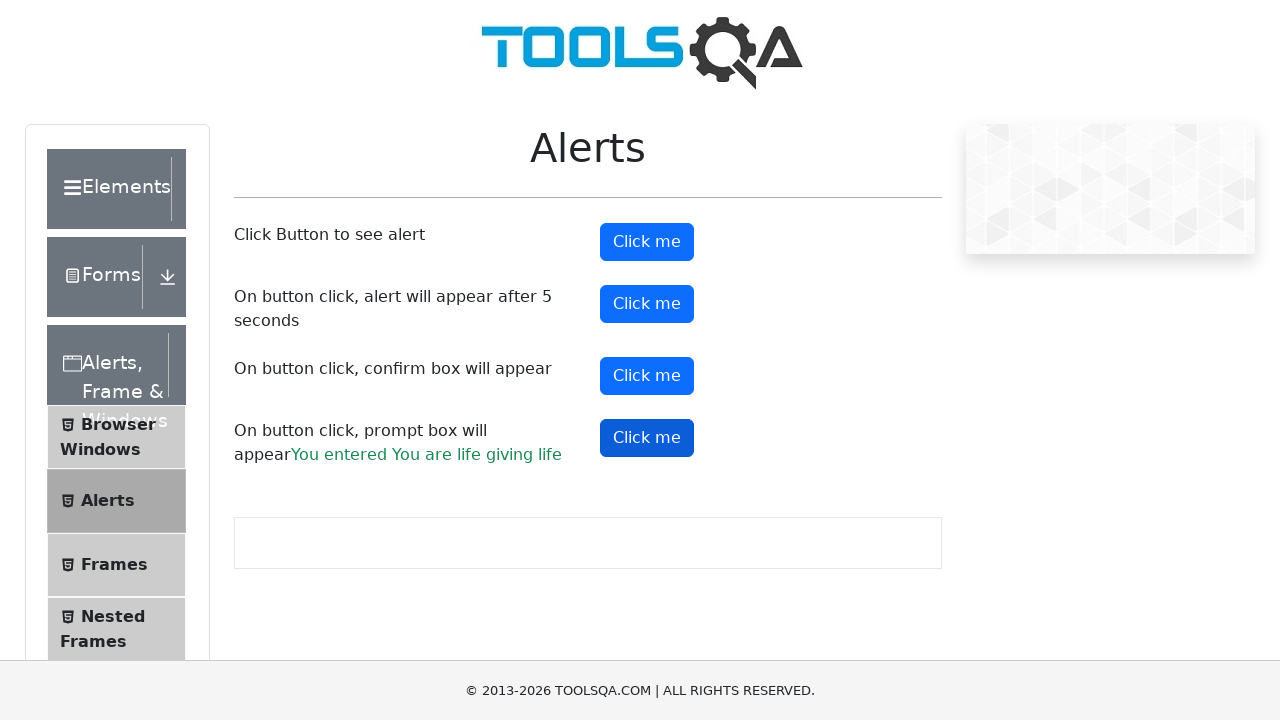

Retrieved prompt result text content
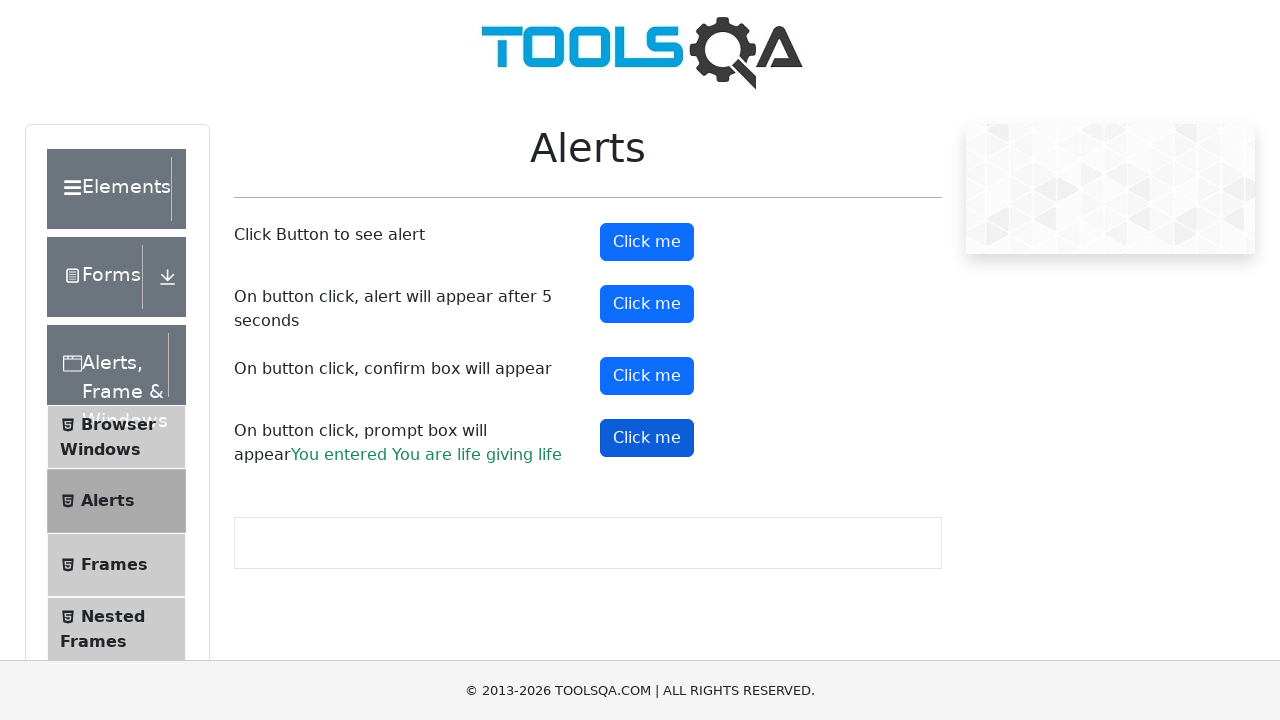

Verified that 'life' is present in the prompt result text
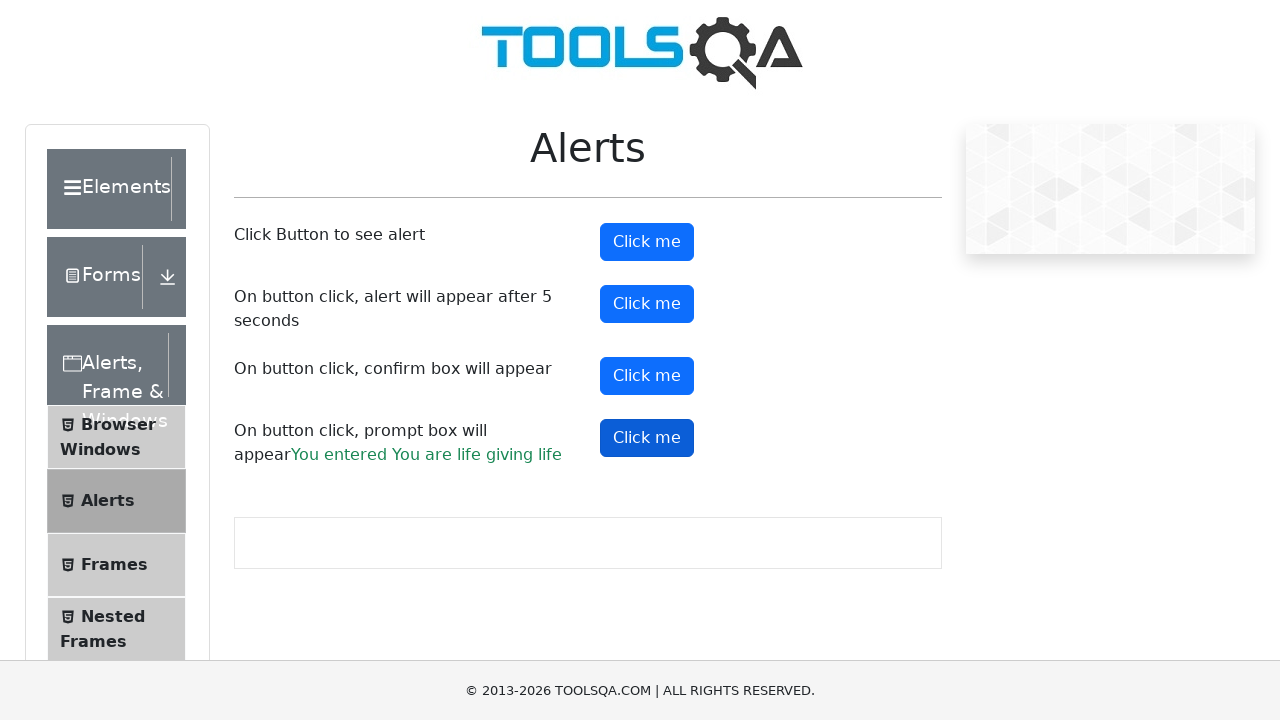

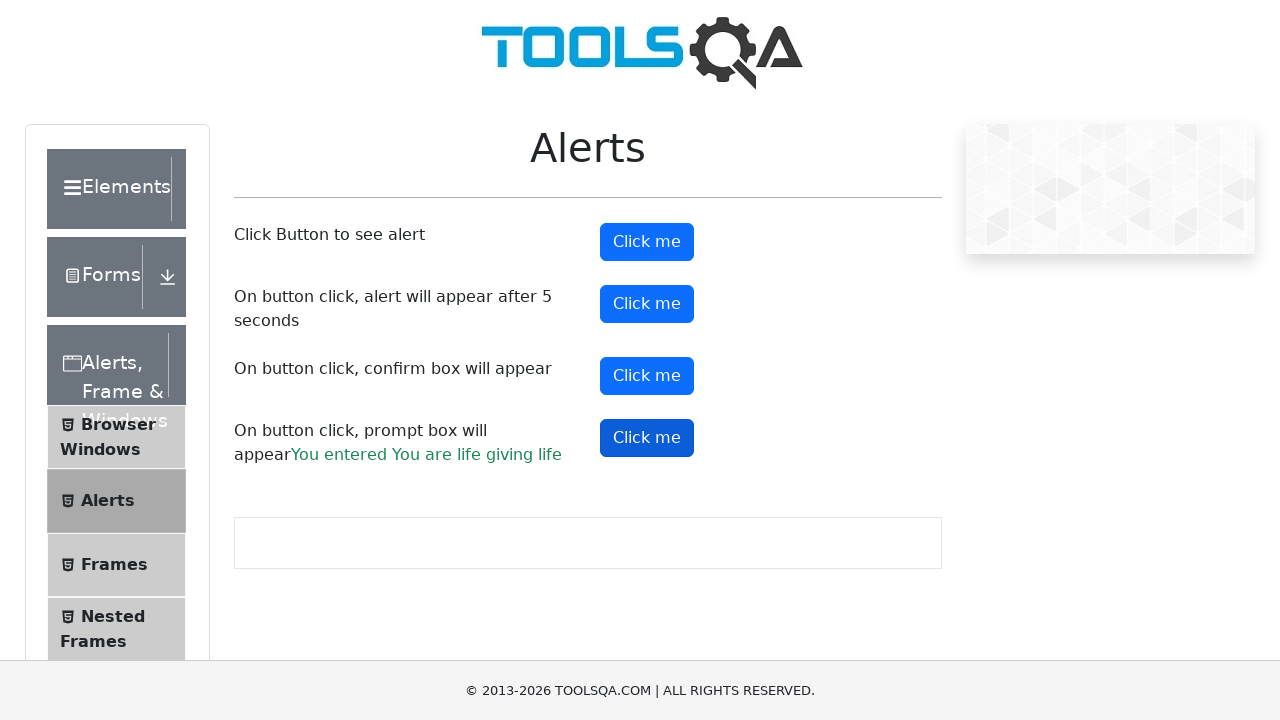